Tests link counting and navigation functionality by counting links on the page, footer, and first column, then opens each link in the first column in a new tab and verifies the page titles

Starting URL: https://rahulshettyacademy.com/AutomationPractice/

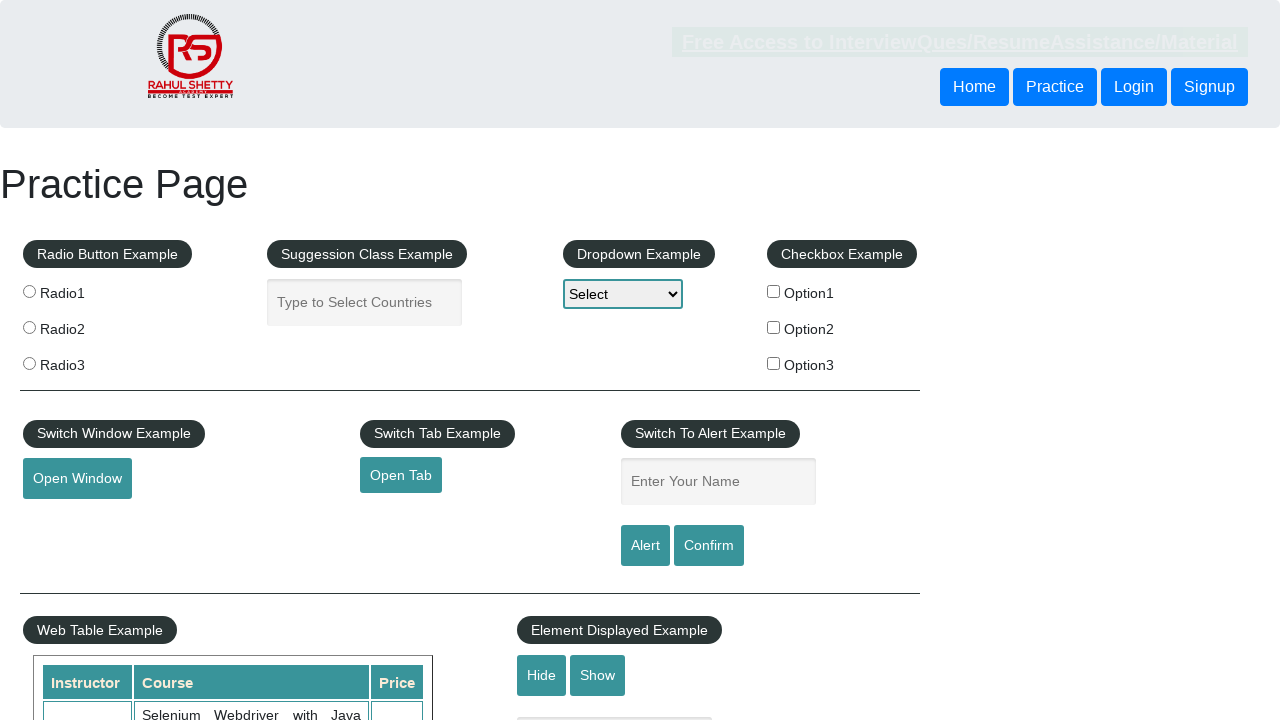

Counted total links on the page
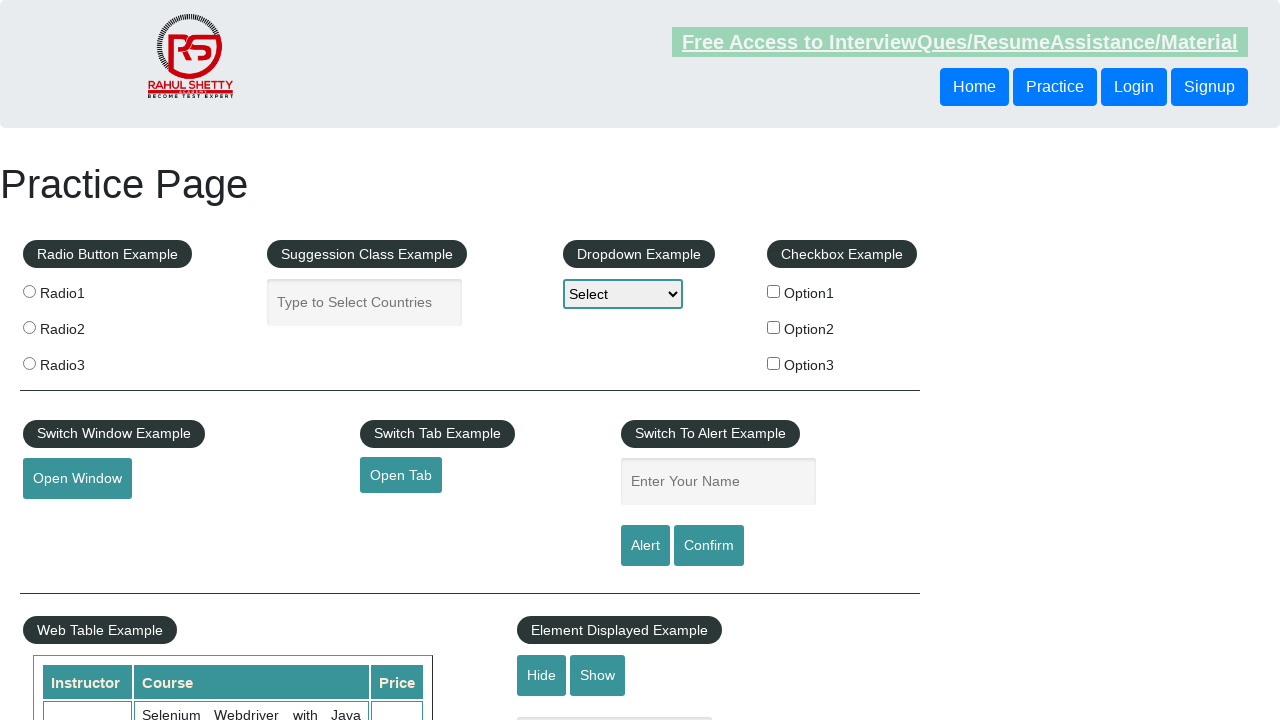

Located footer section
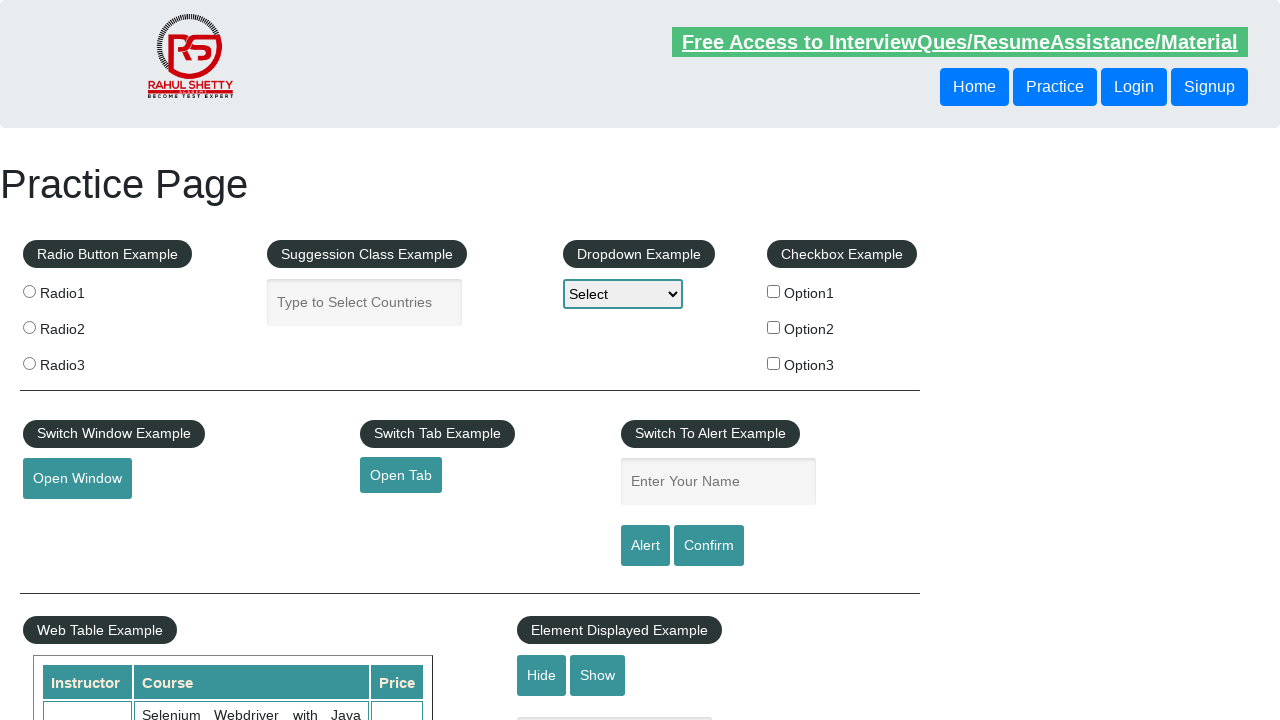

Counted links in footer section
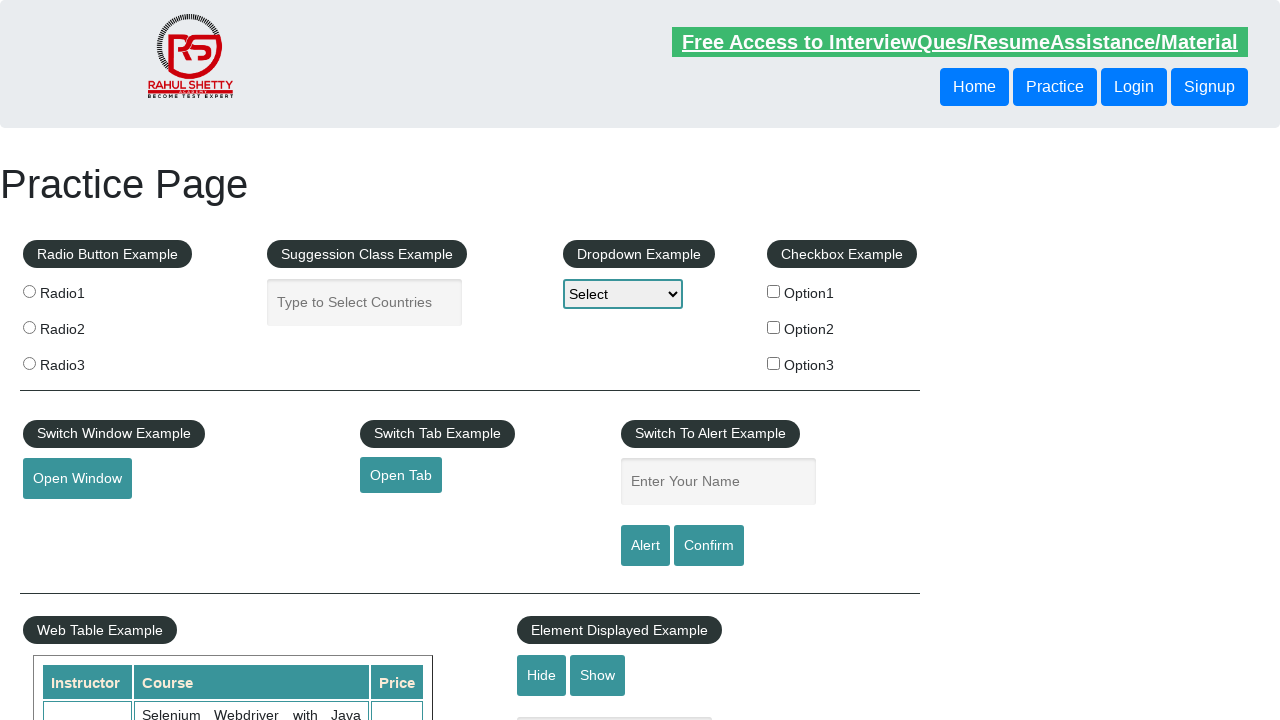

Located first column in footer
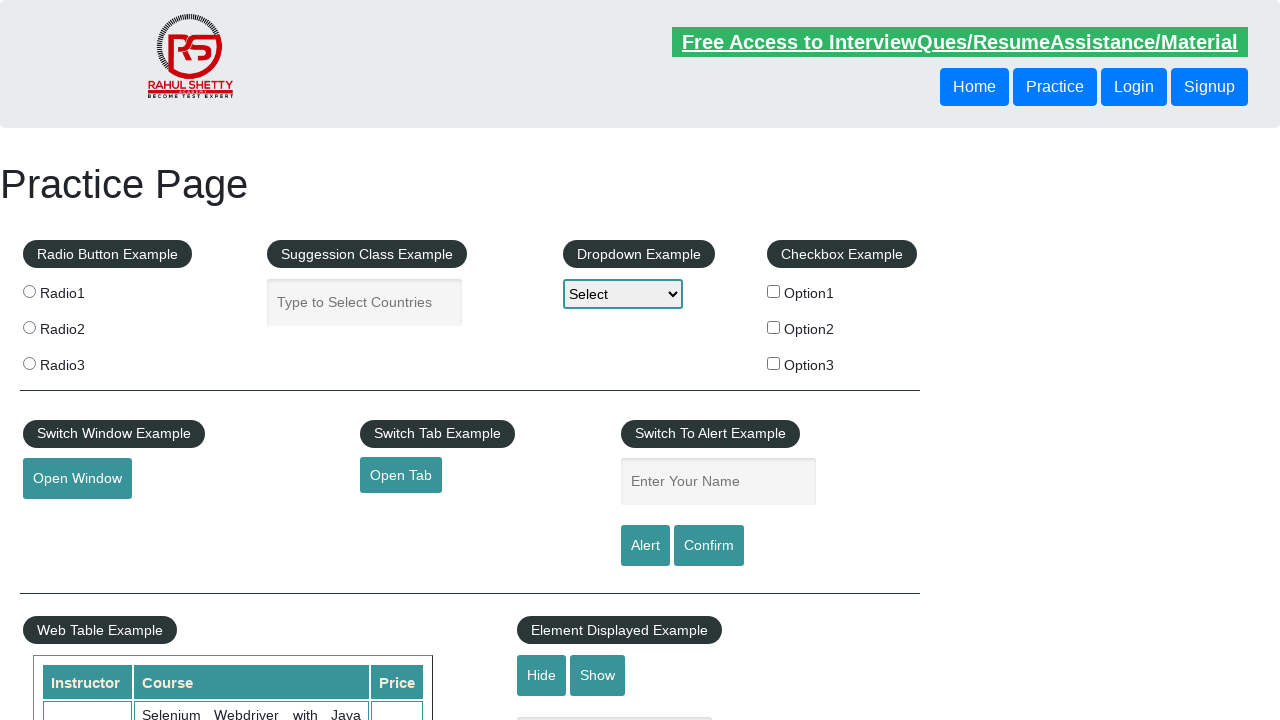

Counted links in first column of footer
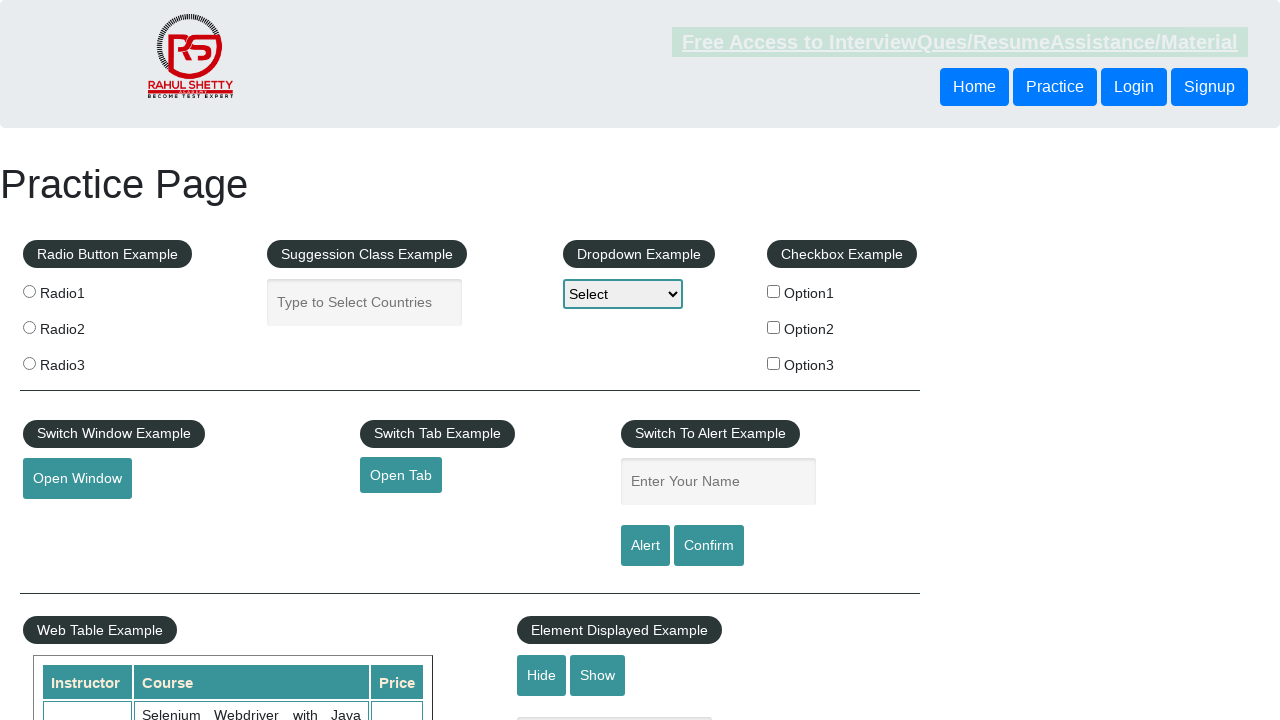

Retrieved all links from first column
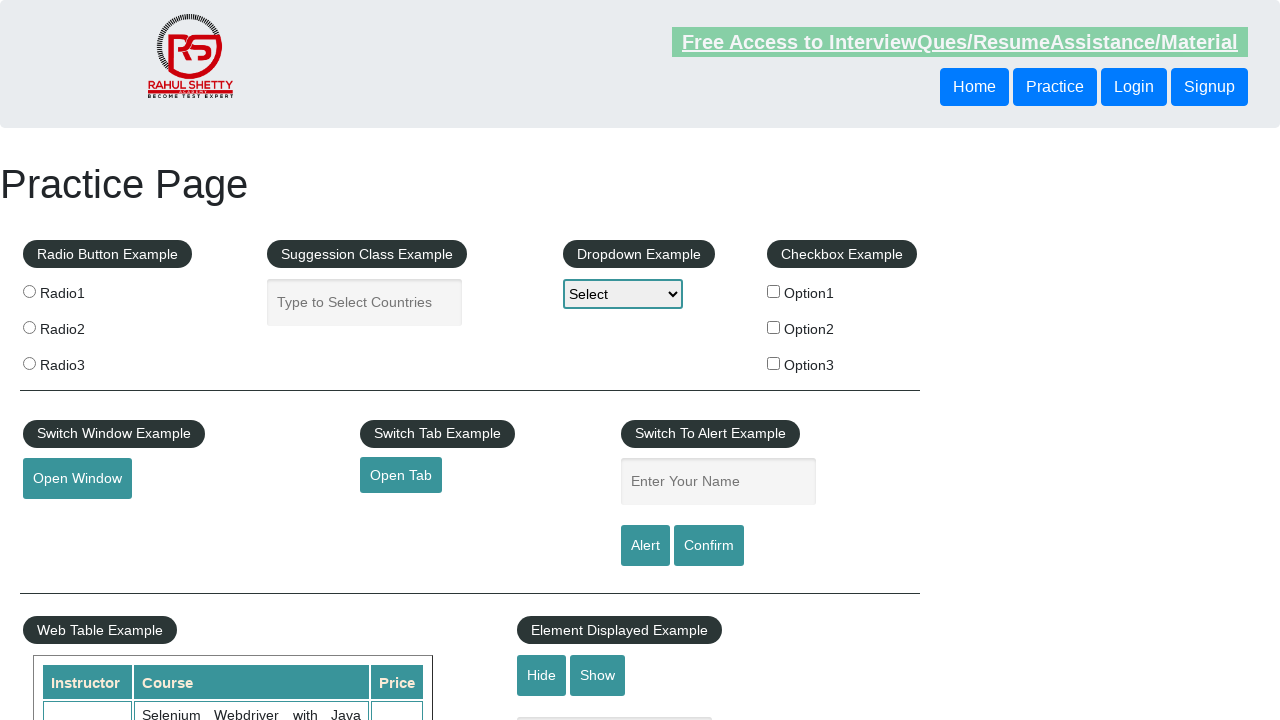

Opened link 1 from first column in new tab at (68, 520) on #gf-BIG >> xpath=//table/tbody/tr/td[1]/ul >> a >> nth=1
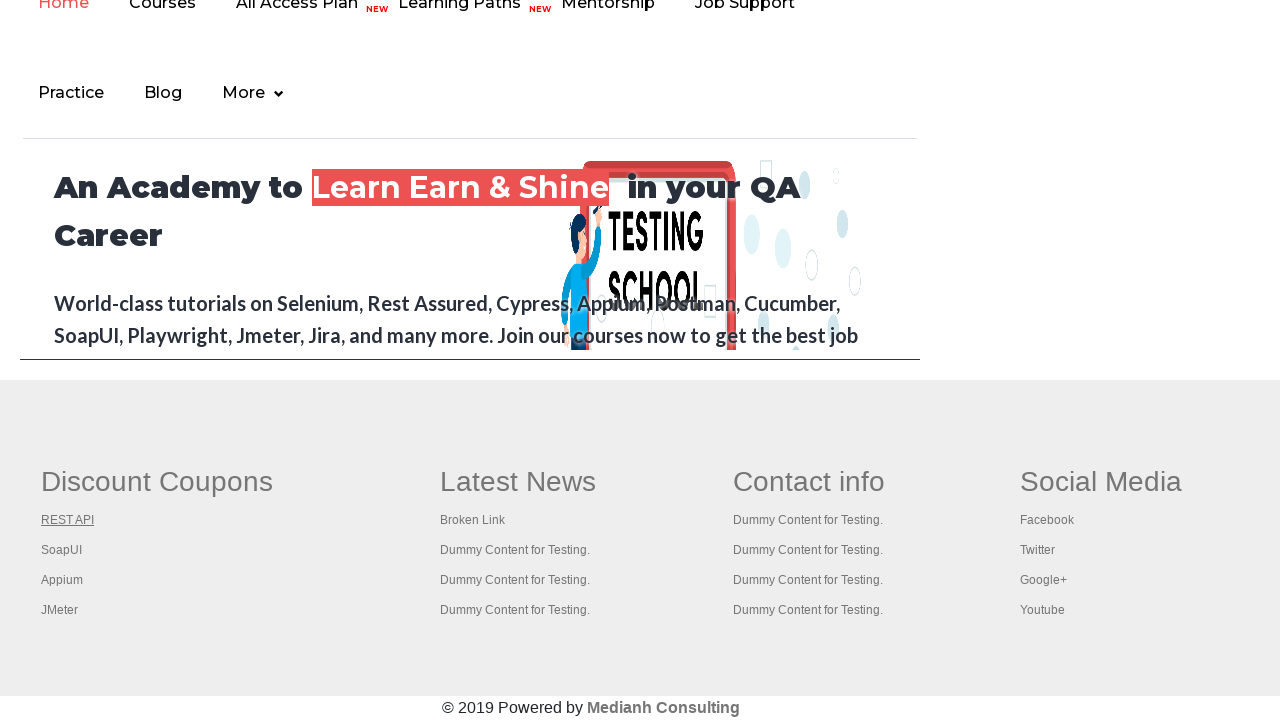

New tab loaded for link 1
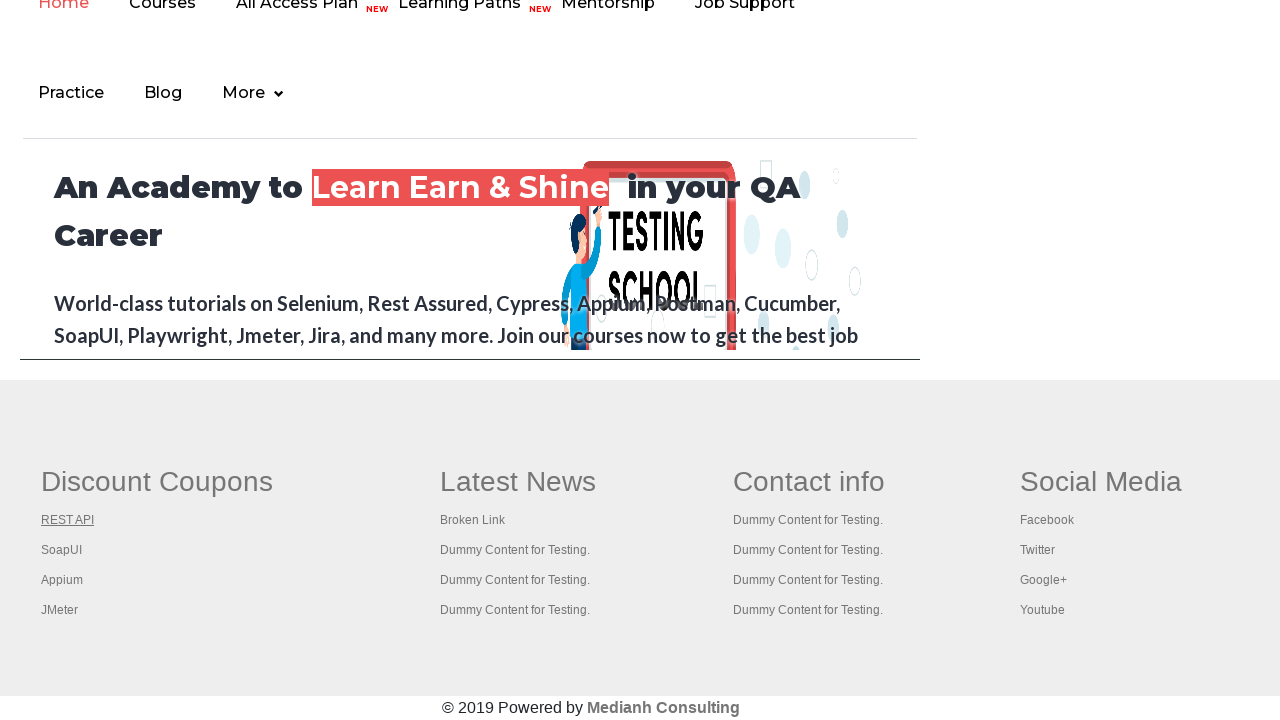

Opened link 2 from first column in new tab at (62, 550) on #gf-BIG >> xpath=//table/tbody/tr/td[1]/ul >> a >> nth=2
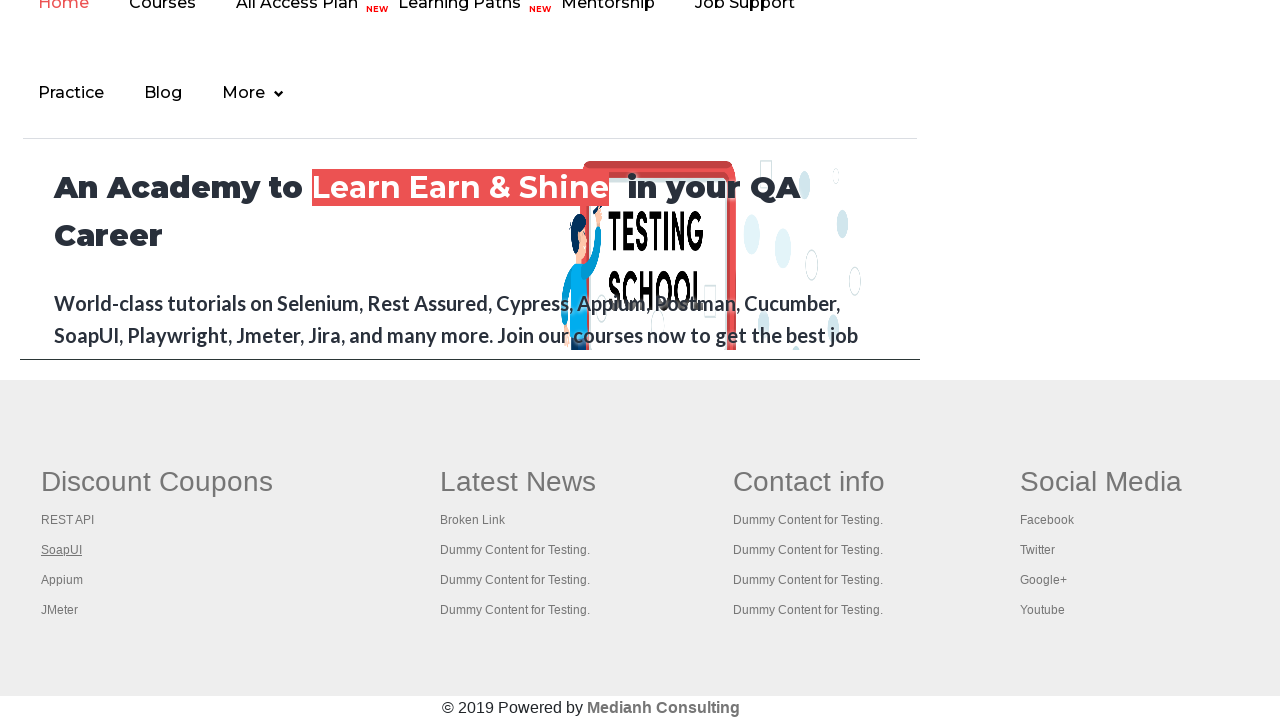

New tab loaded for link 2
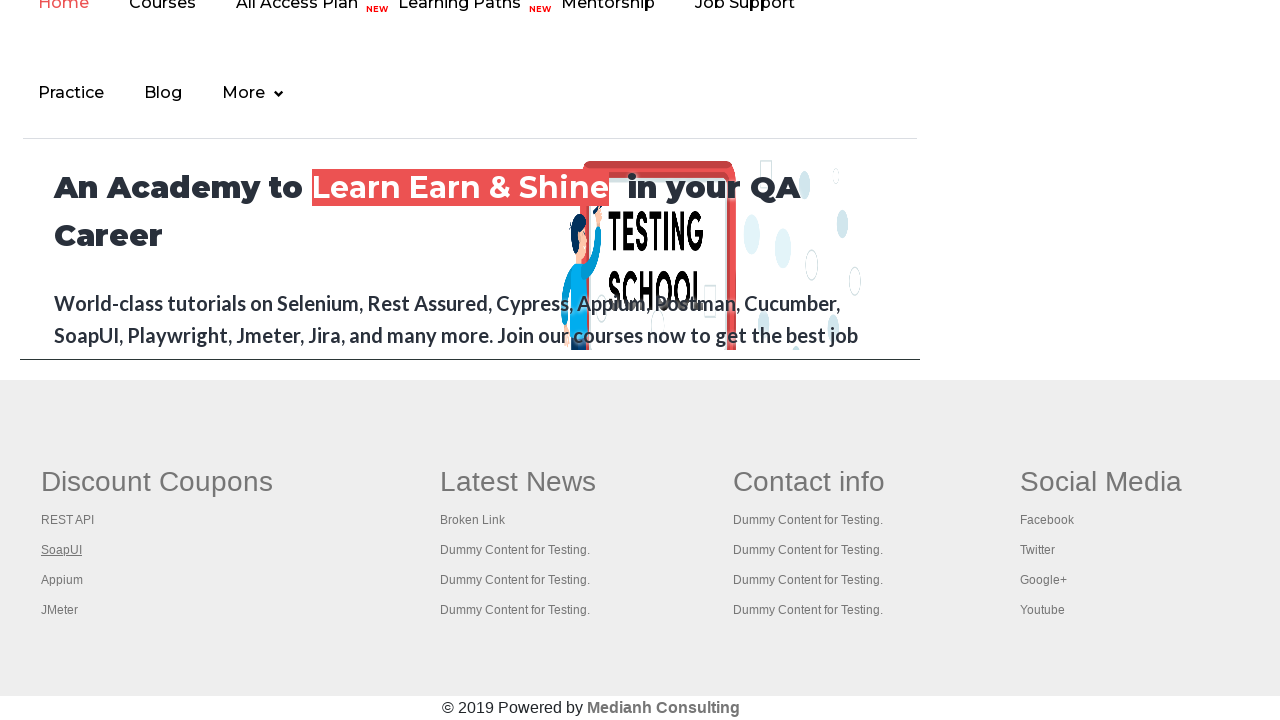

Opened link 3 from first column in new tab at (62, 580) on #gf-BIG >> xpath=//table/tbody/tr/td[1]/ul >> a >> nth=3
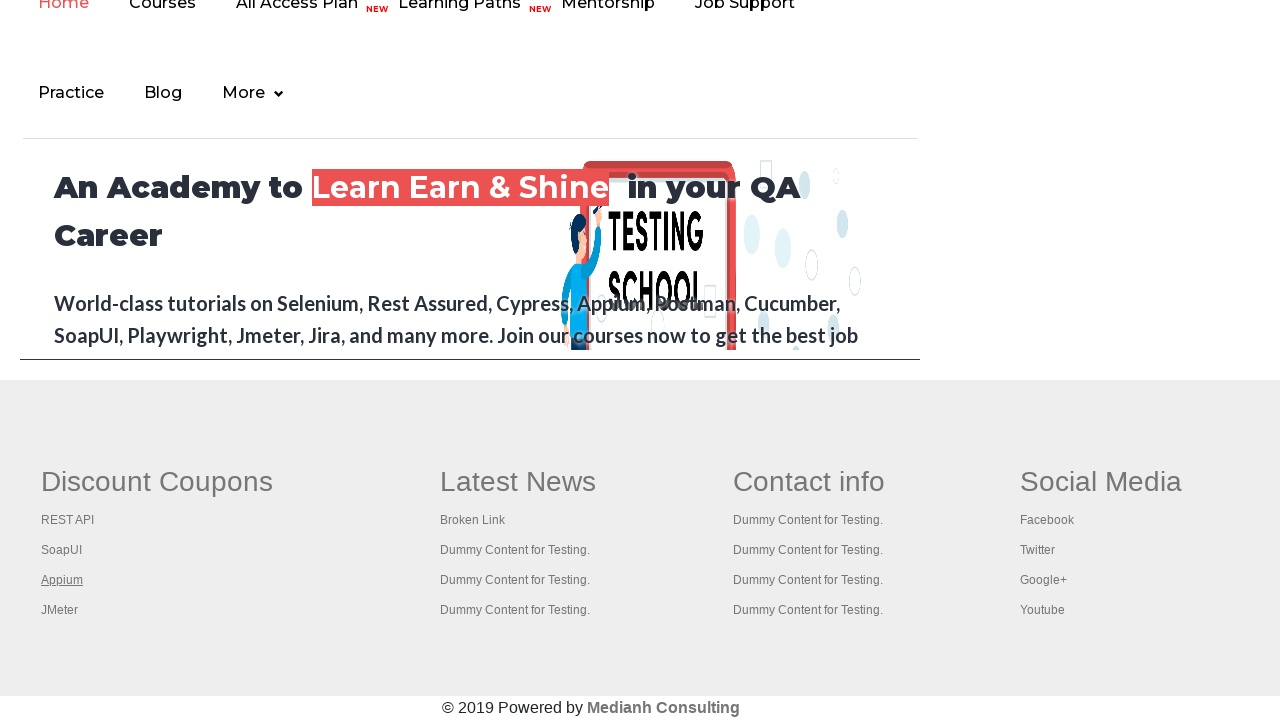

New tab loaded for link 3
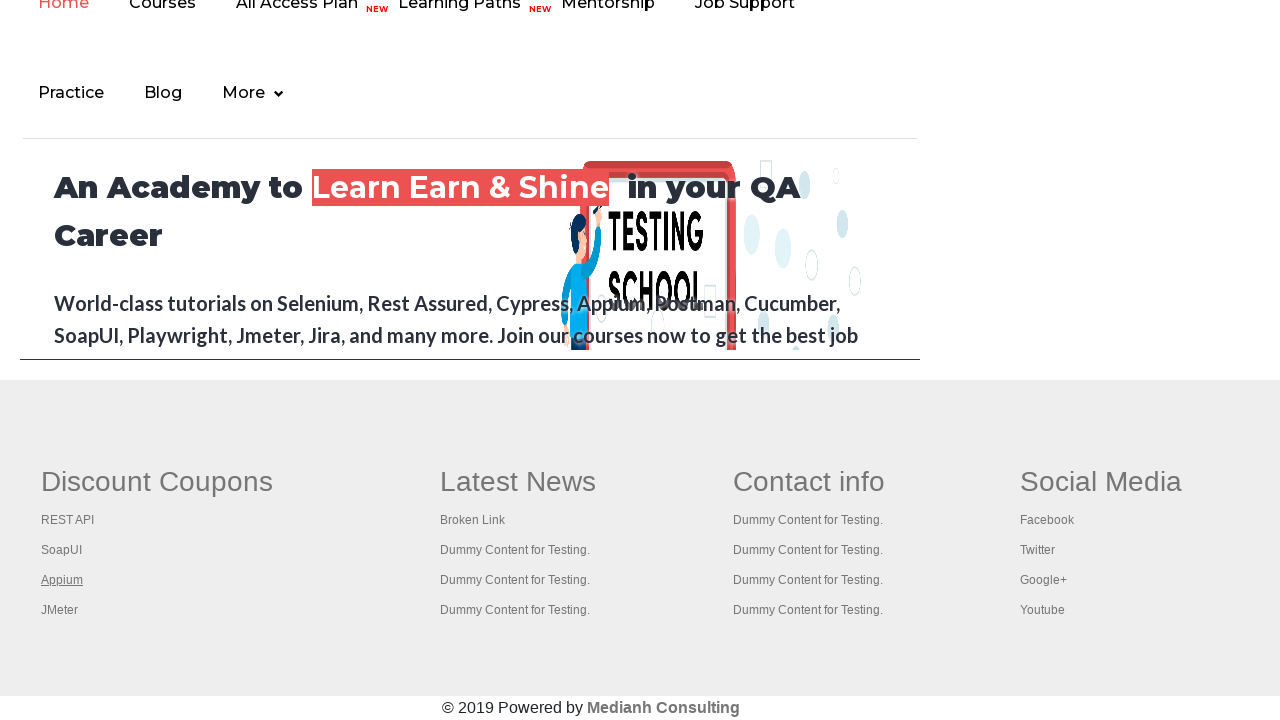

Opened link 4 from first column in new tab at (60, 610) on #gf-BIG >> xpath=//table/tbody/tr/td[1]/ul >> a >> nth=4
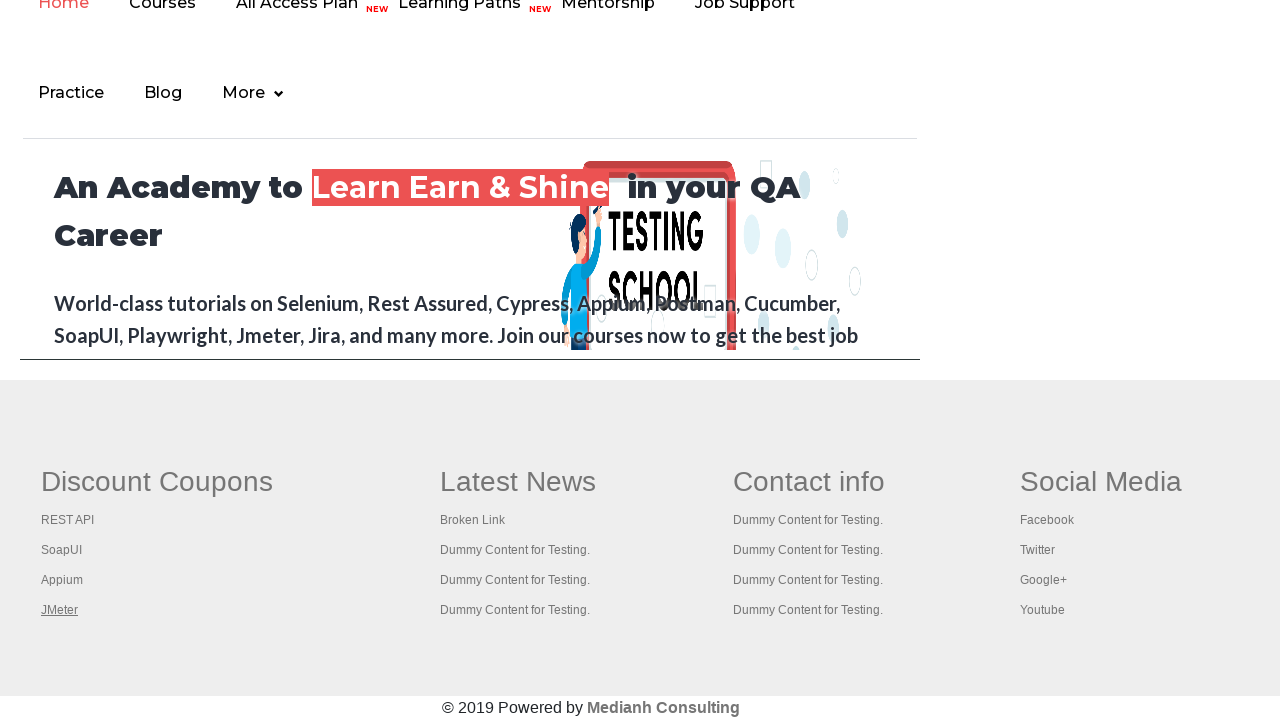

New tab loaded for link 4
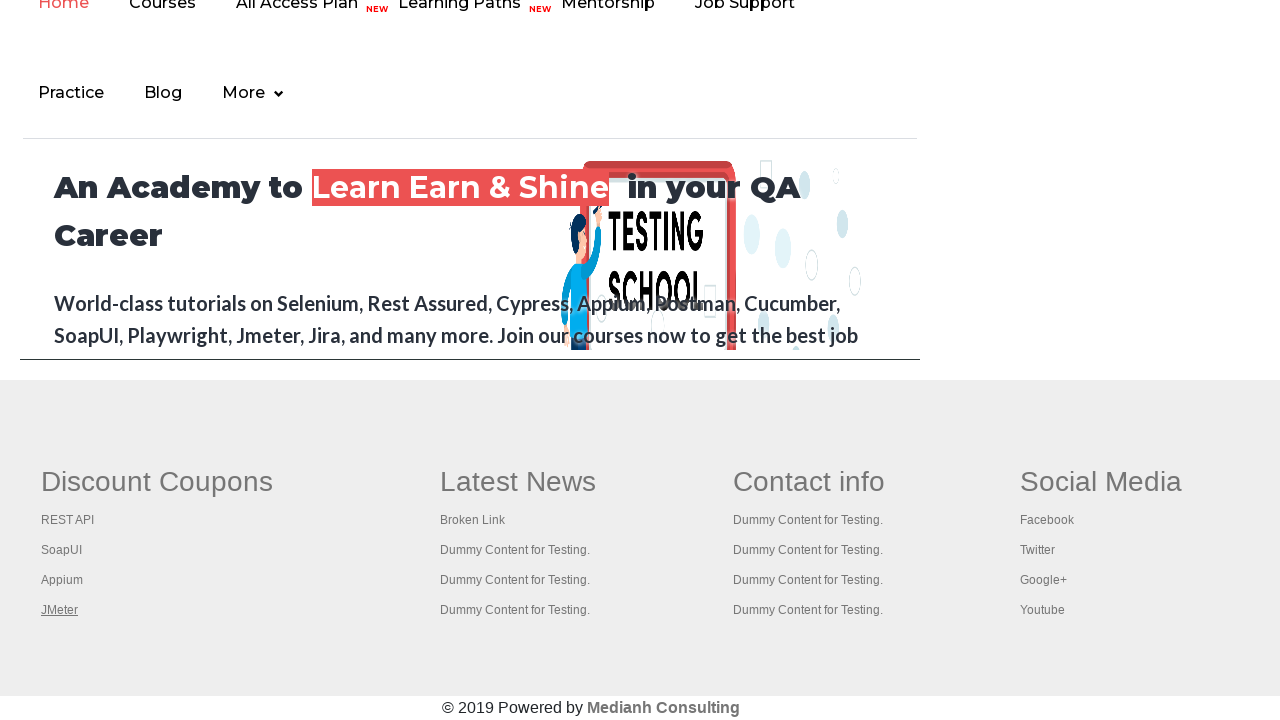

Retrieved all open pages from context
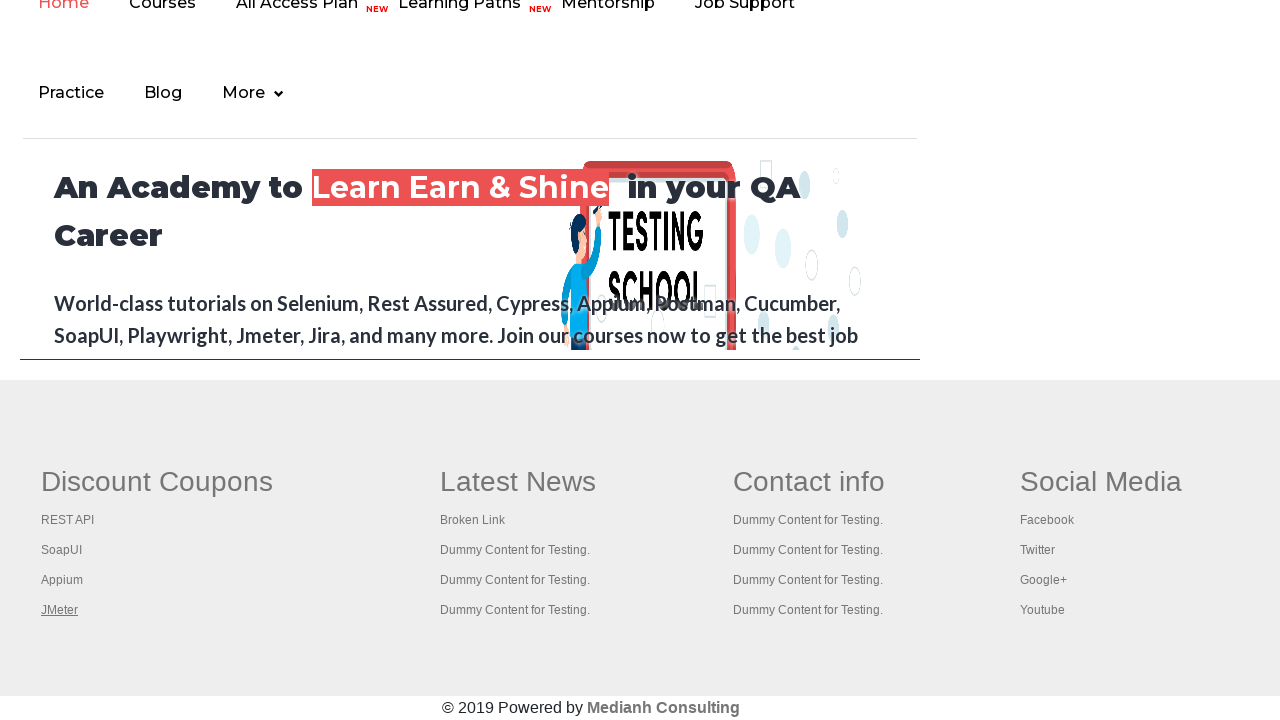

Verified page title: Practice Page
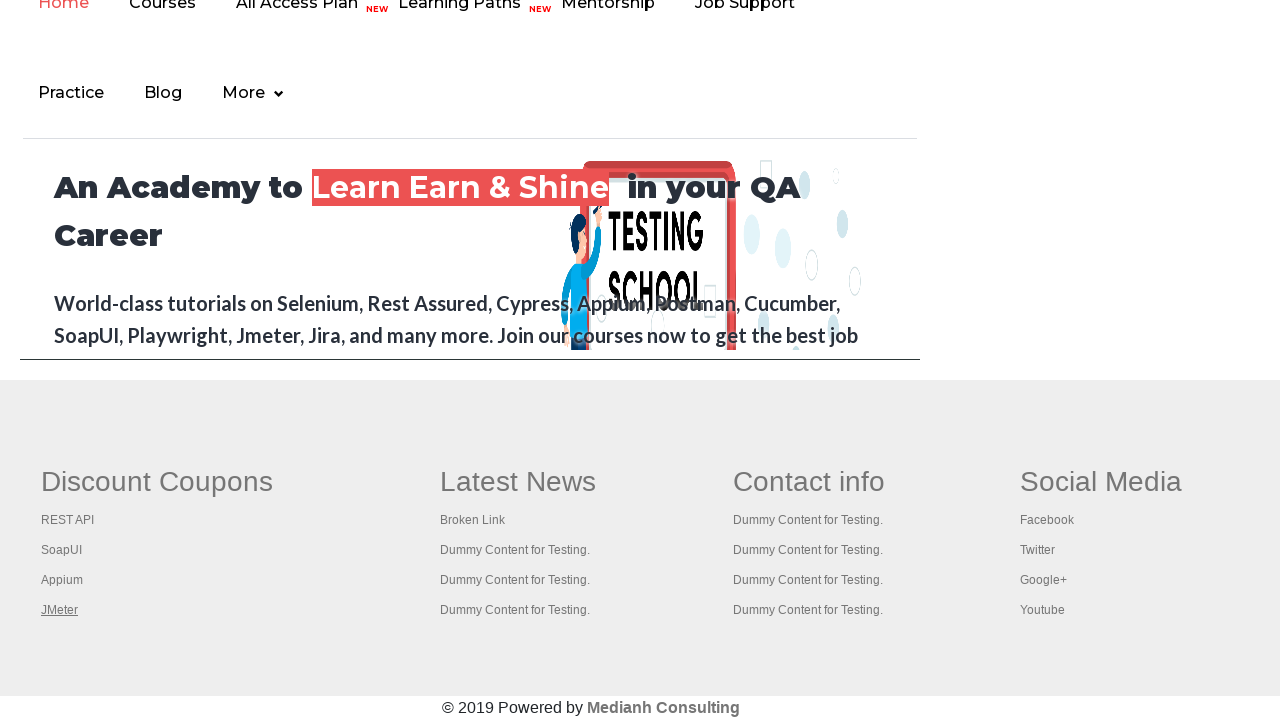

Verified page title: REST API Tutorial
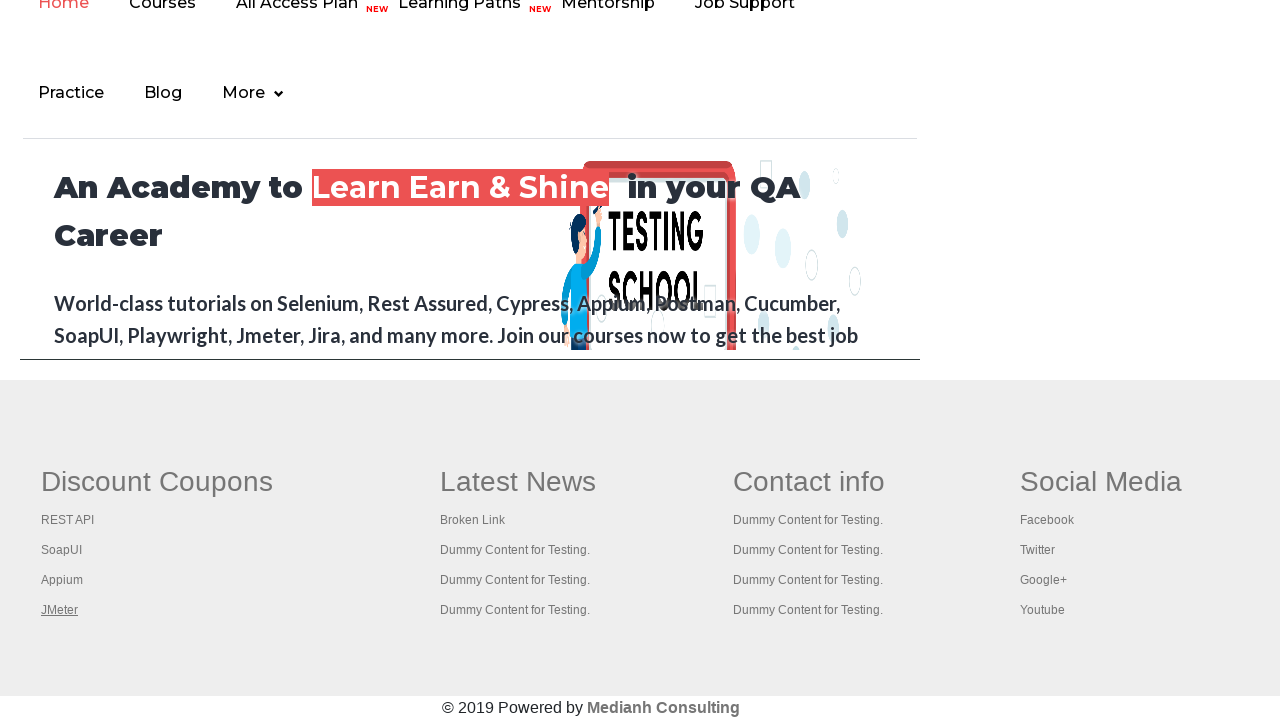

Verified page title: The World’s Most Popular API Testing Tool | SoapUI
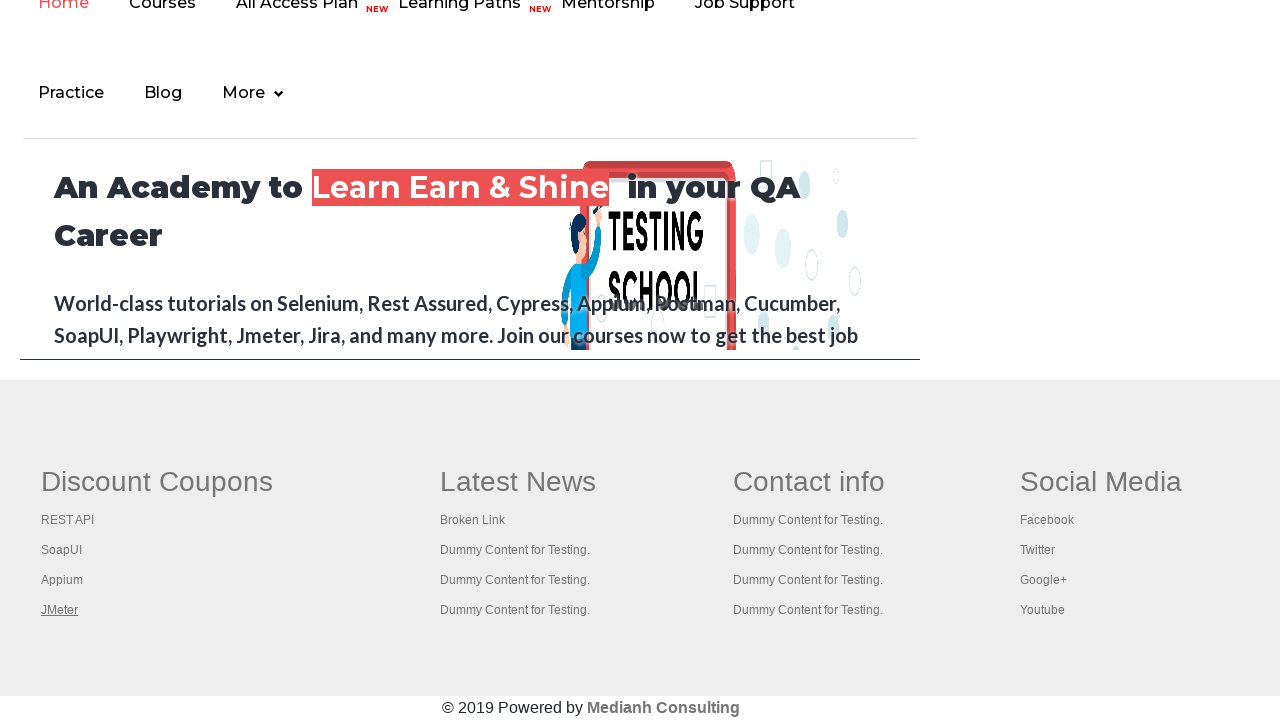

Verified page title: Appium tutorial for Mobile Apps testing | RahulShetty Academy | Rahul
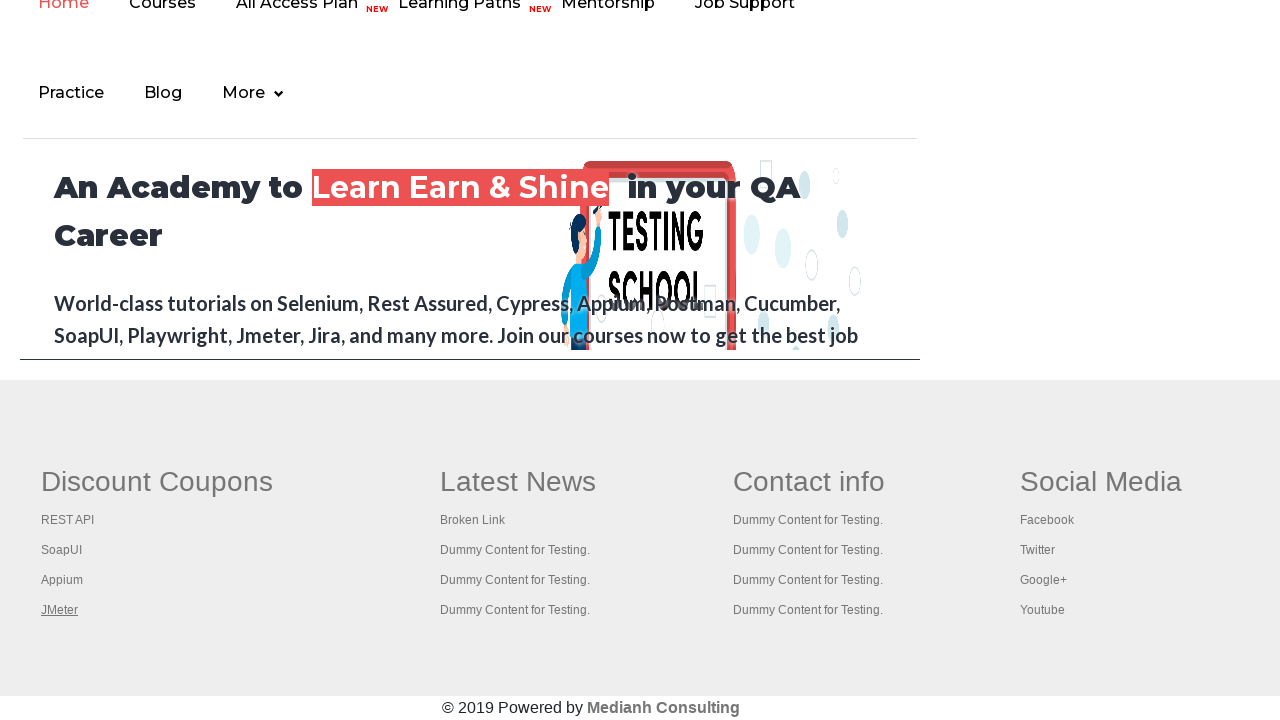

Verified page title: Apache JMeter - Apache JMeter™
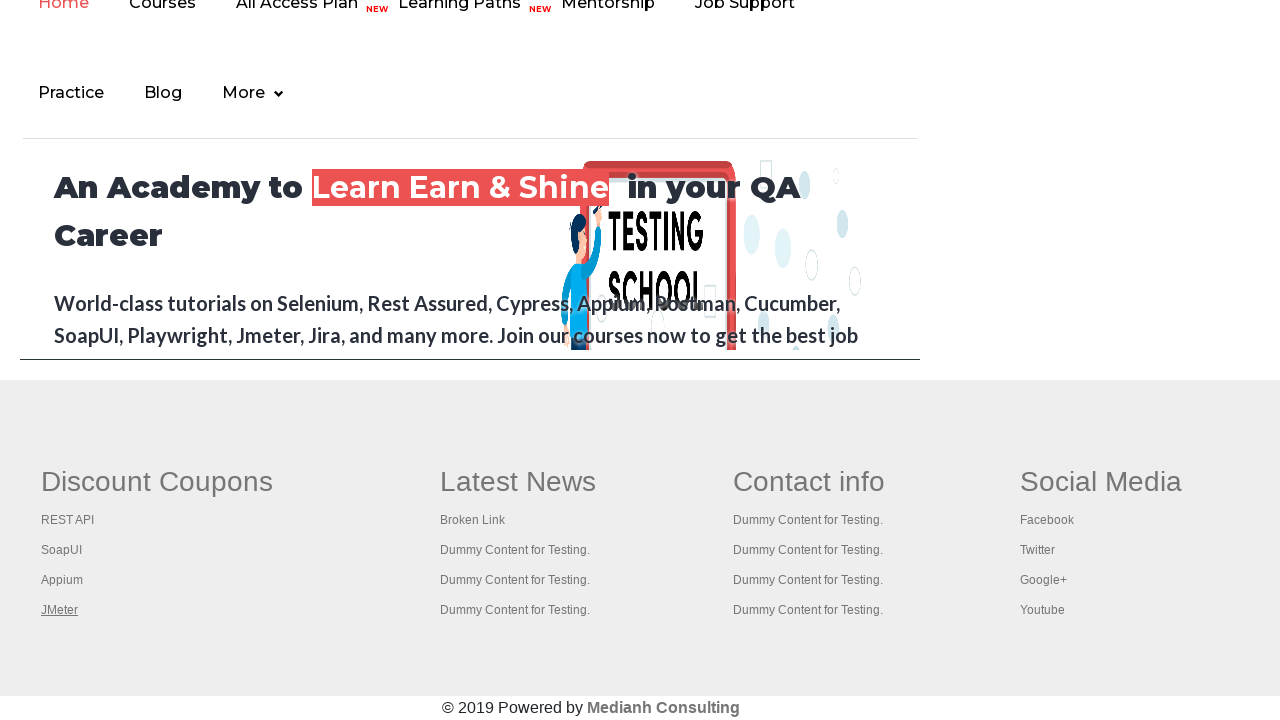

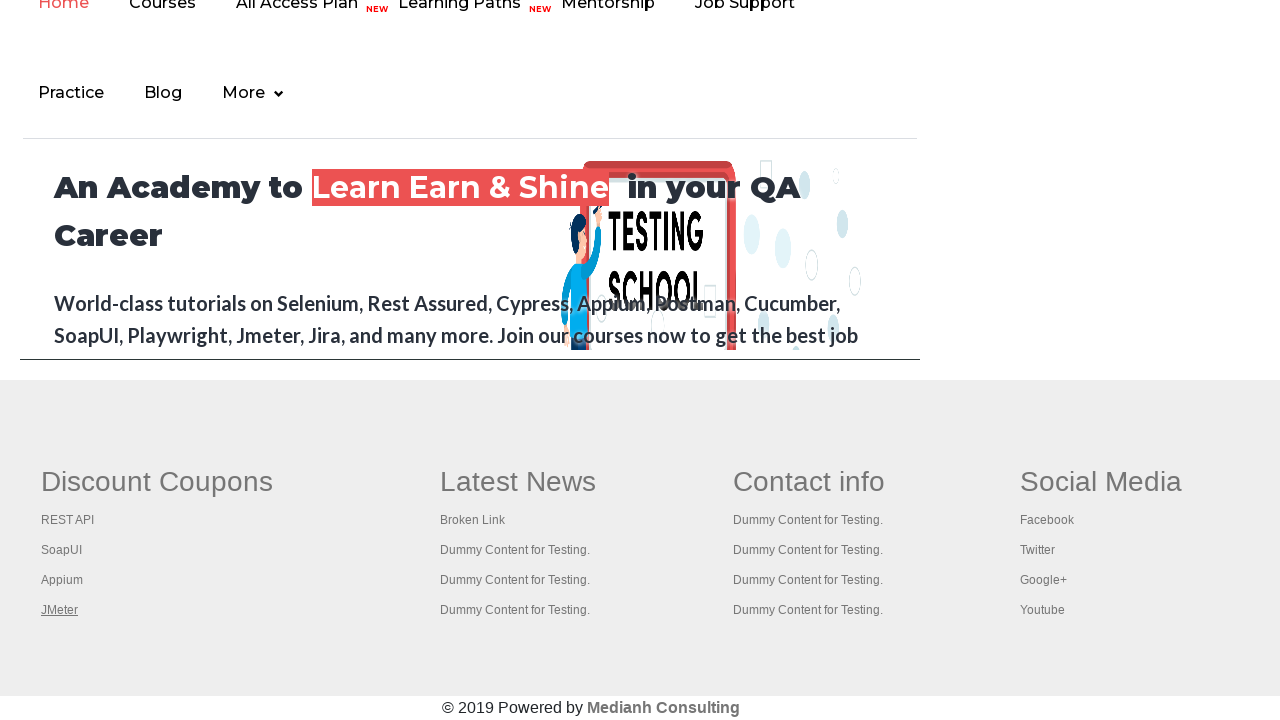